Tests selectable list functionality by performing a drag selection across multiple list items

Starting URL: http://only-testing-blog.blogspot.in/2014/09/selectable.html

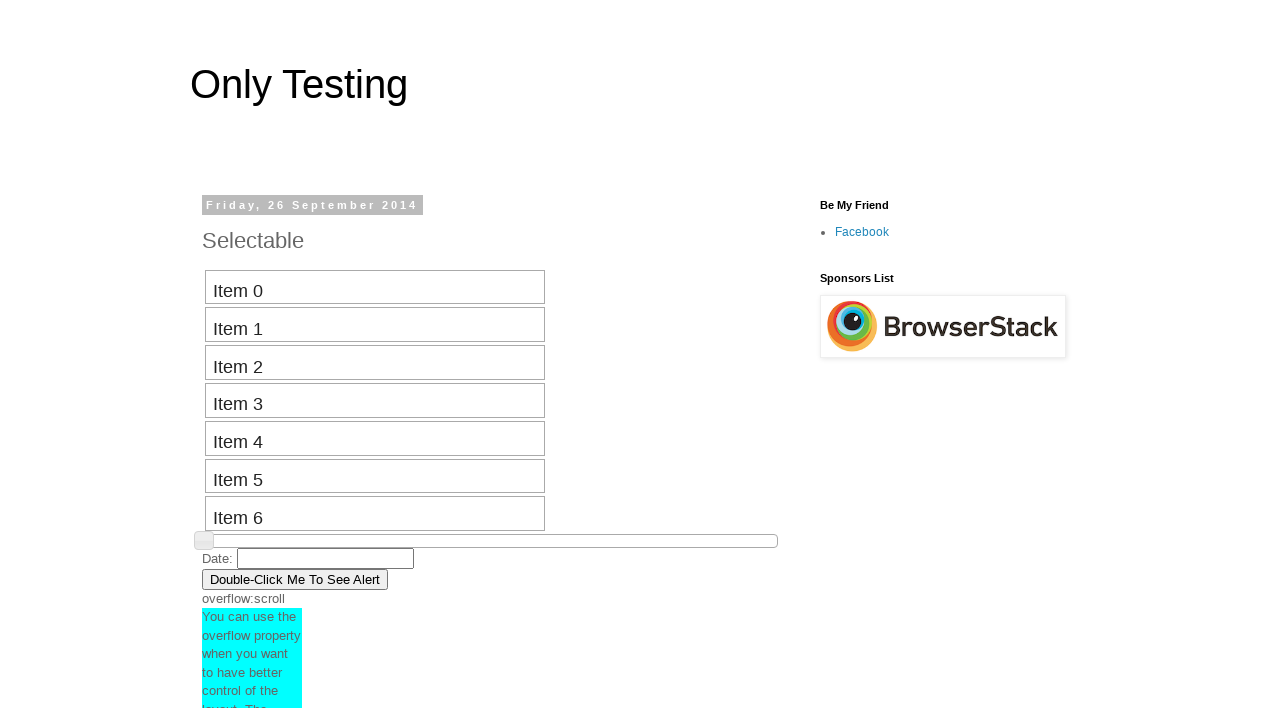

Waited for selectable list items to load
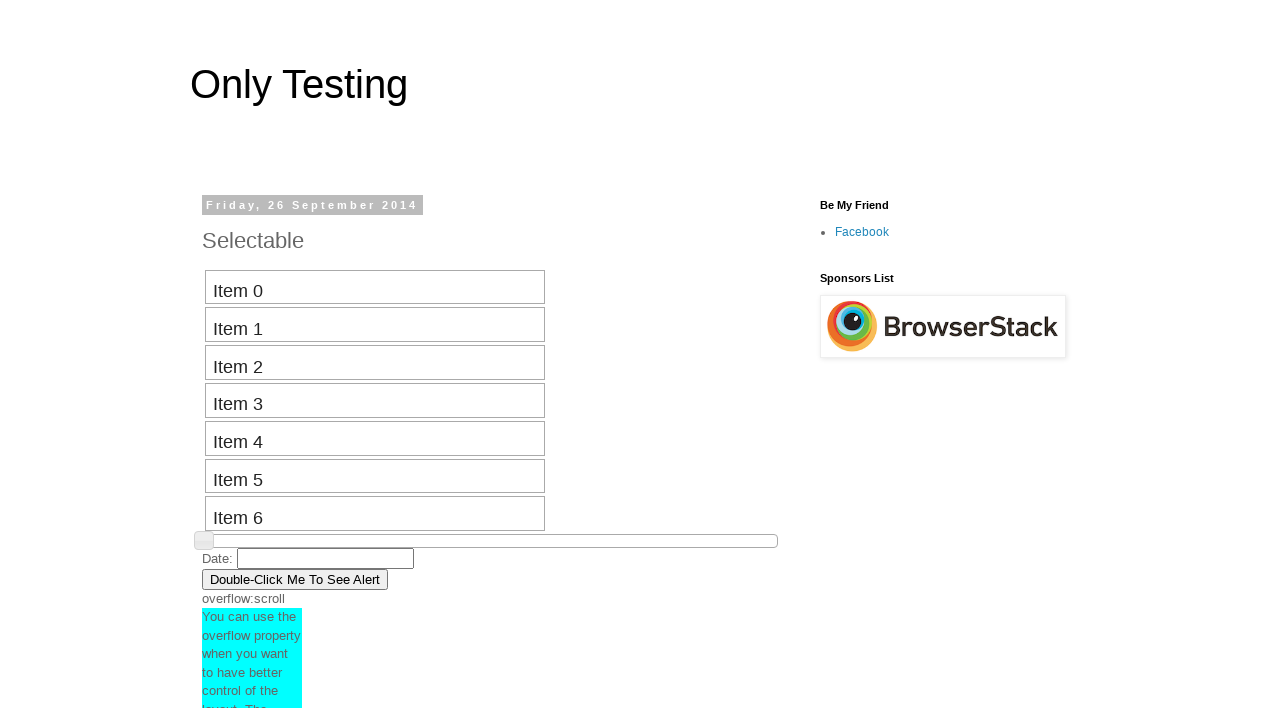

Located all selectable list items
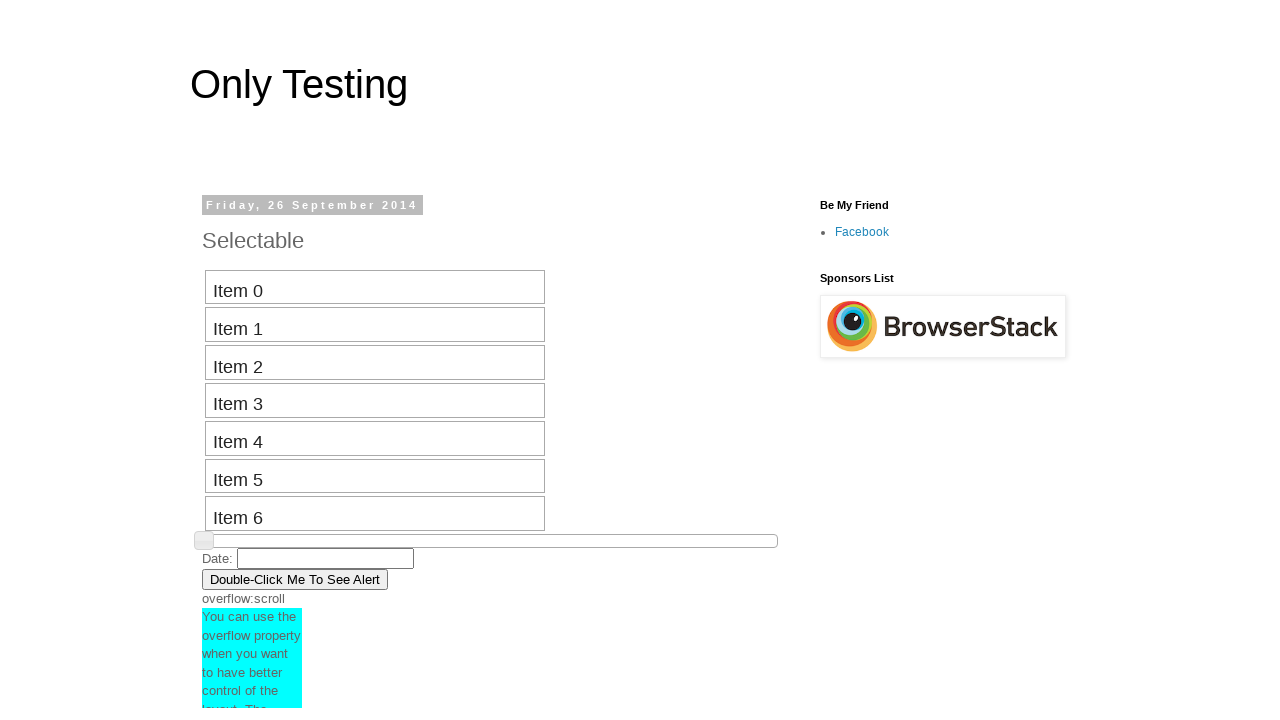

Selected source item (item 3) for drag operation
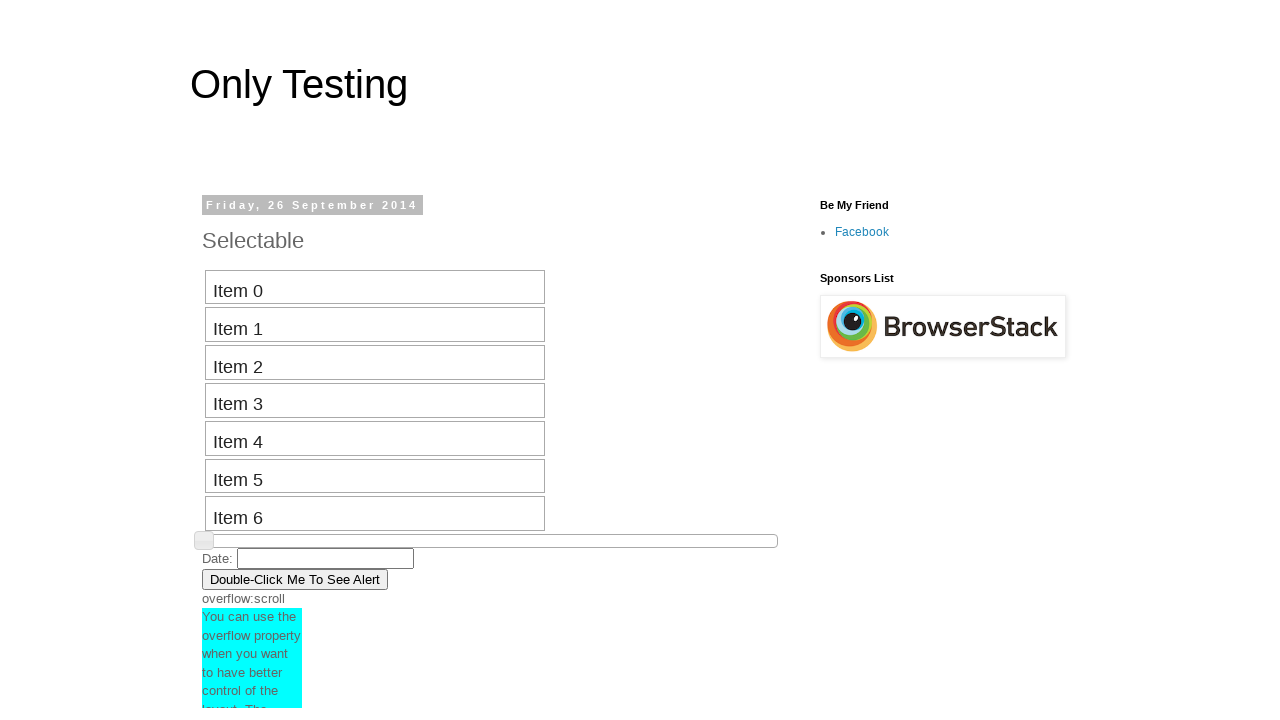

Identified target item (item 6) for drag operation
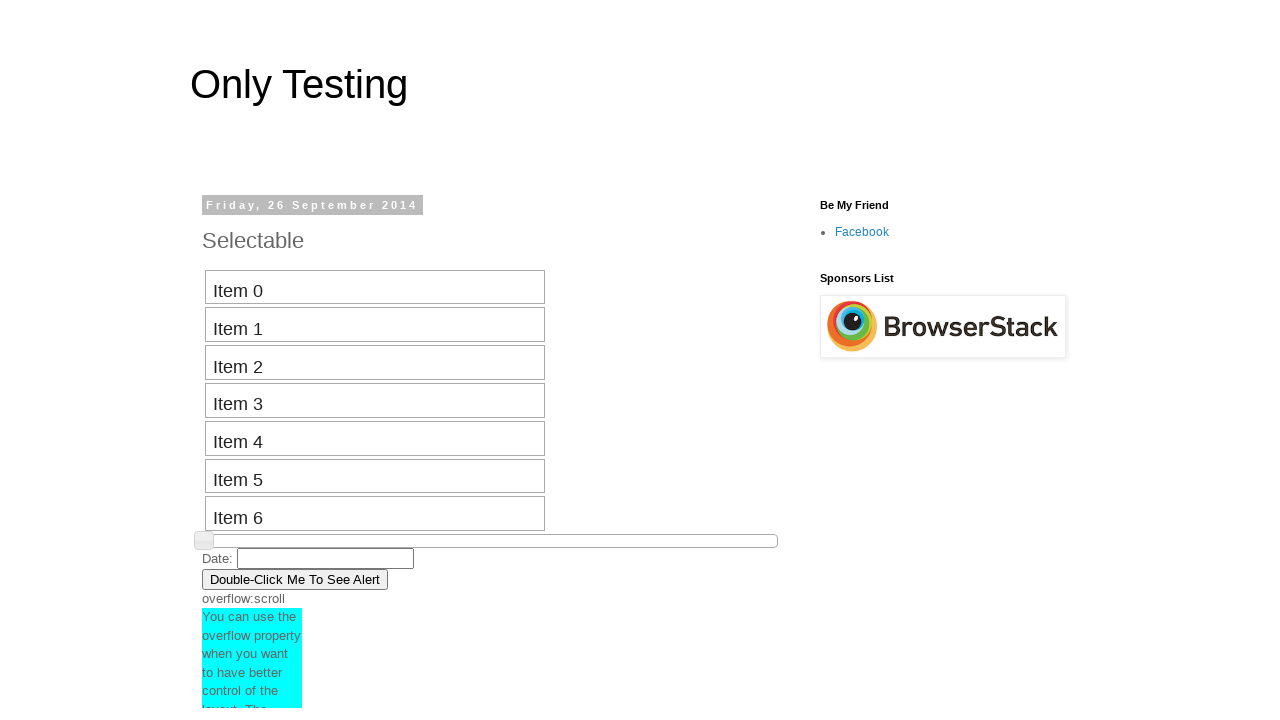

Performed drag selection from item 3 to item 6 at (375, 476)
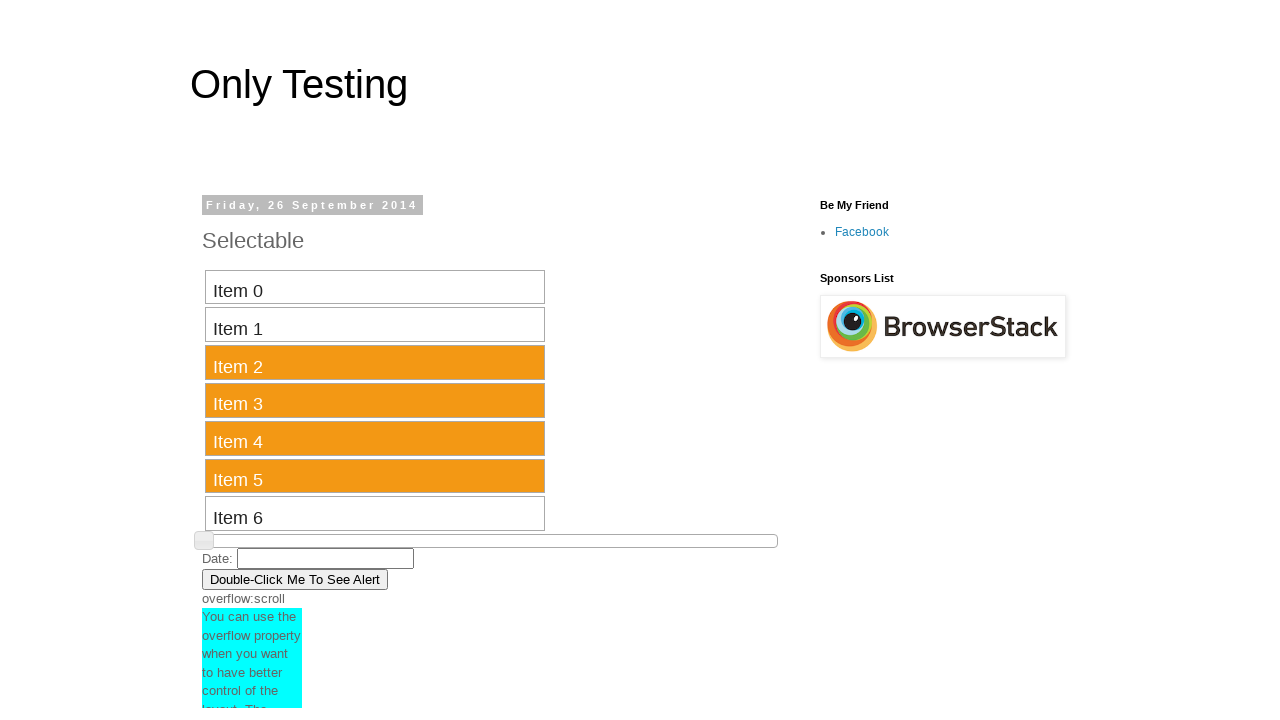

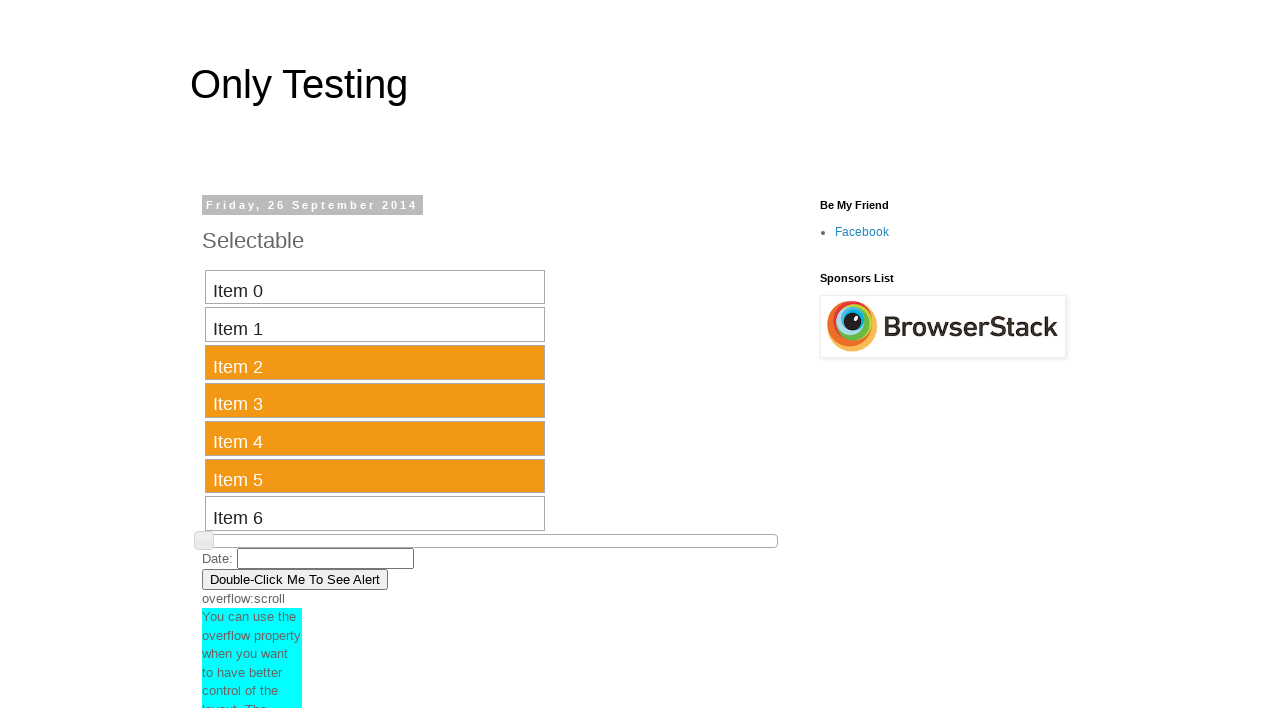